Navigates to Browse APIs, searches for Vesta/Moon/Mars Trek WMTS, and explores its documentation

Starting URL: https://api.nasa.gov/

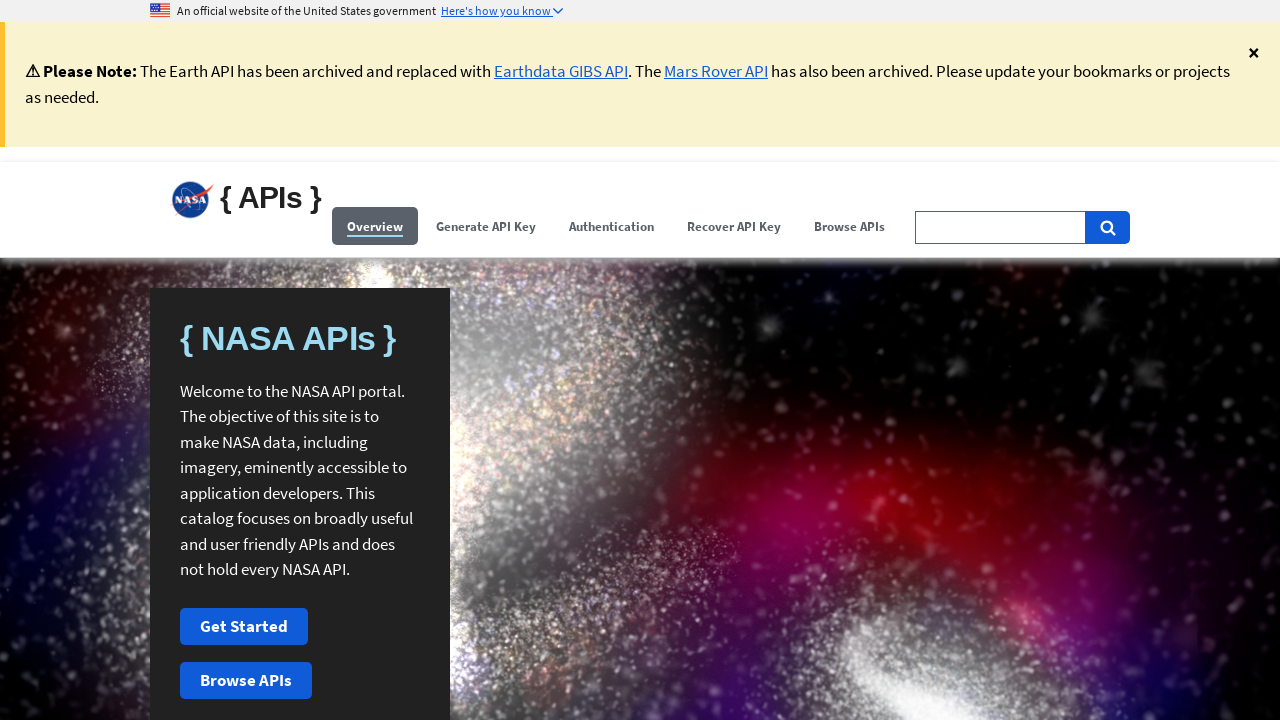

Clicked Browse APIs menu at (850, 226) on (//span[contains(.,'Browse APIs')])[1]
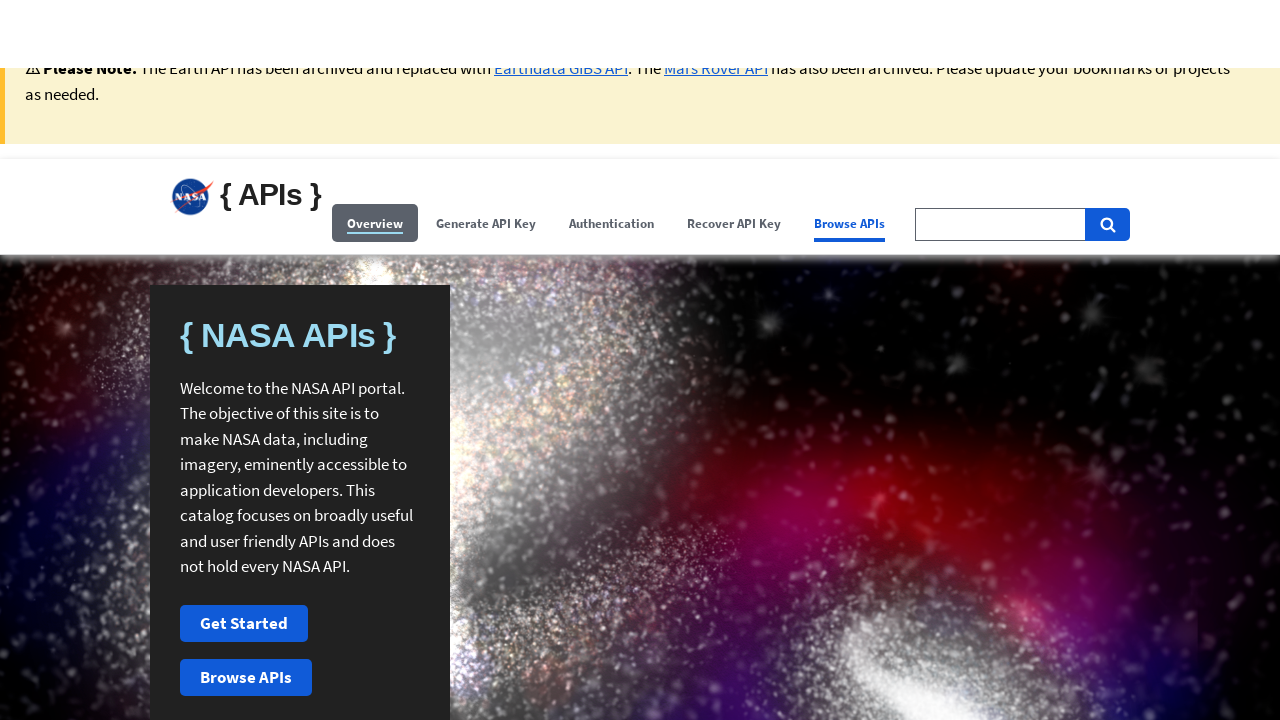

Filled search field with 'Vesta/Moon/Mars Trek WMTS' on //input[@id='search-field-big']
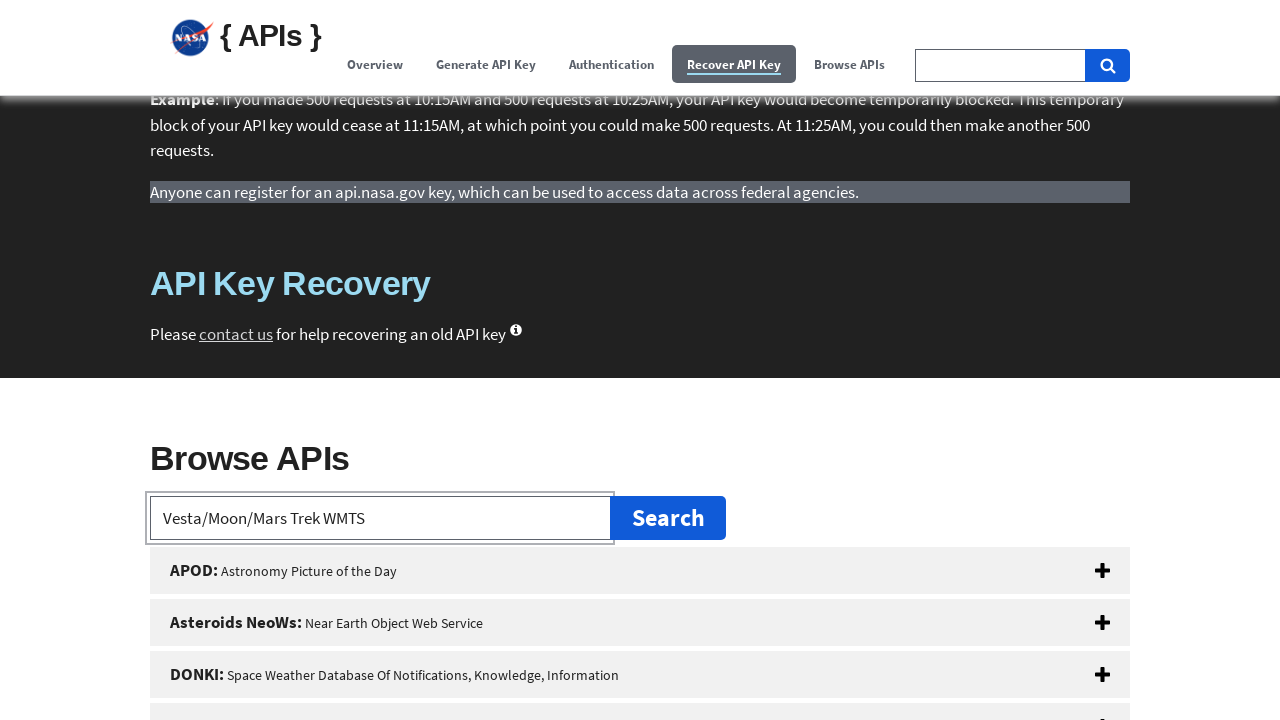

Clicked Vesta/Moon/Mars Trek WMTS API button at (640, 360) on xpath=//button[@id='vesta-moon-mars-trek-wmts']
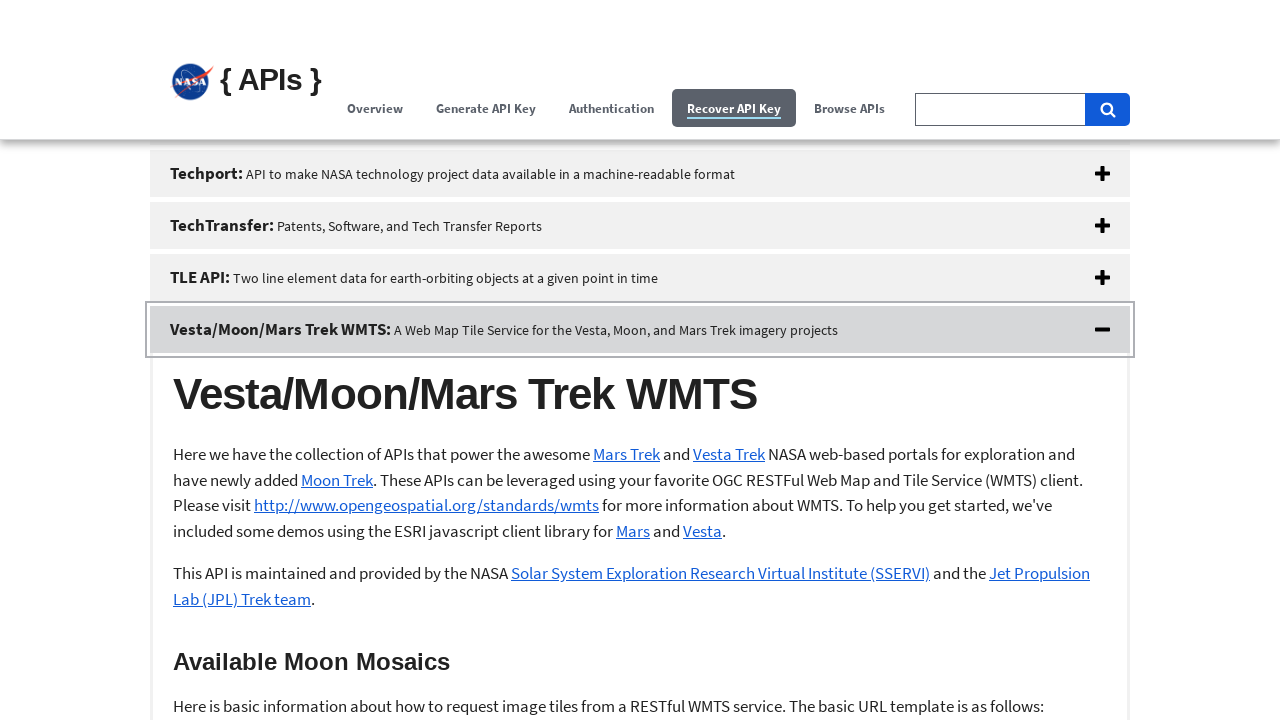

Clicked Trek WMTS heading at (640, 198) on xpath=//h1[@id='trek']
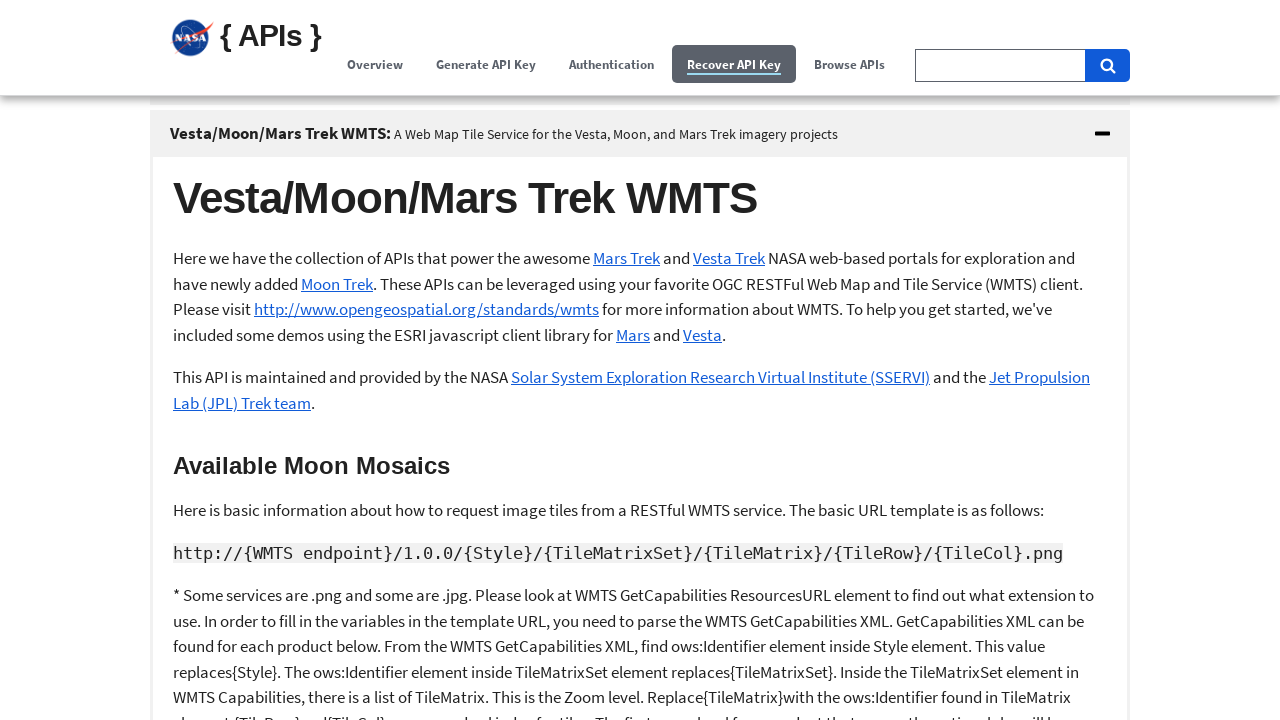

Clicked Available Moon Mosaics section at (640, 467) on xpath=//h3[contains(text(),'Available Moon Mosaics')]
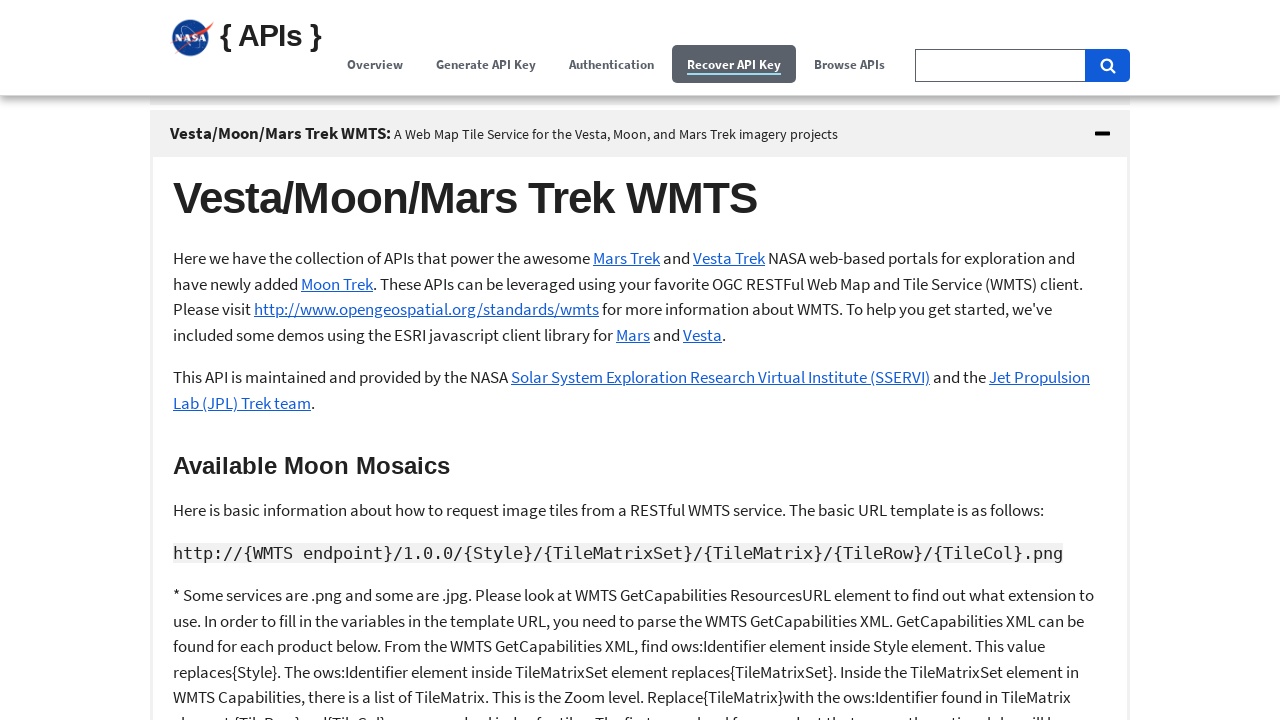

Clicked Available Mars Mosaics section at (640, 360) on xpath=//h3[contains(text(),'Available Mars Mosaics')]
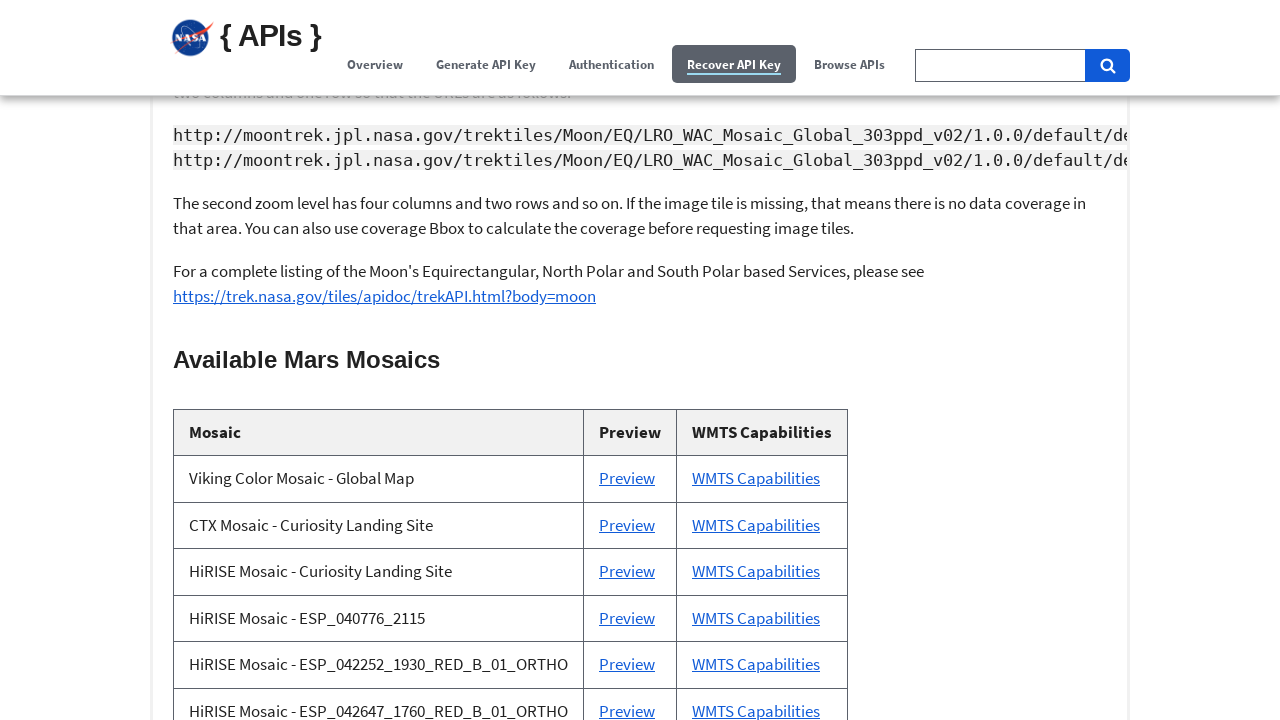

Clicked Available Vesta Mosaics section at (640, 360) on xpath=//h3[contains(text(),'Available Vesta Mosaics')]
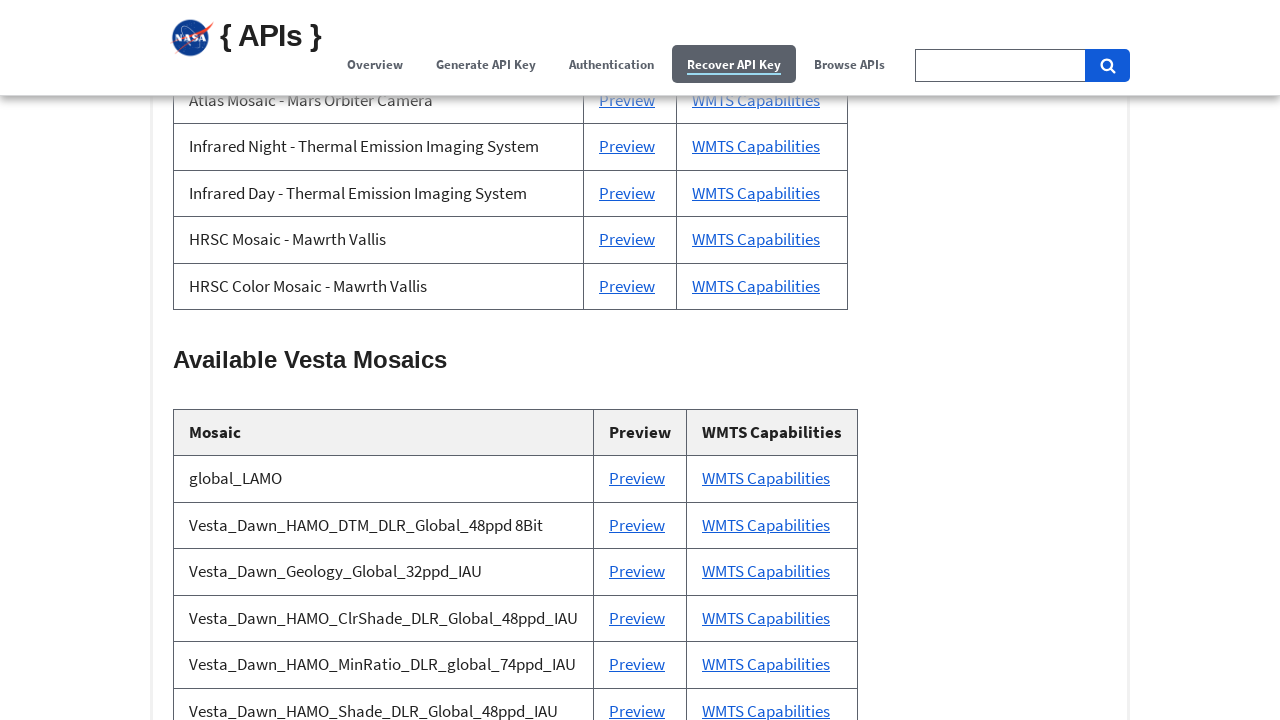

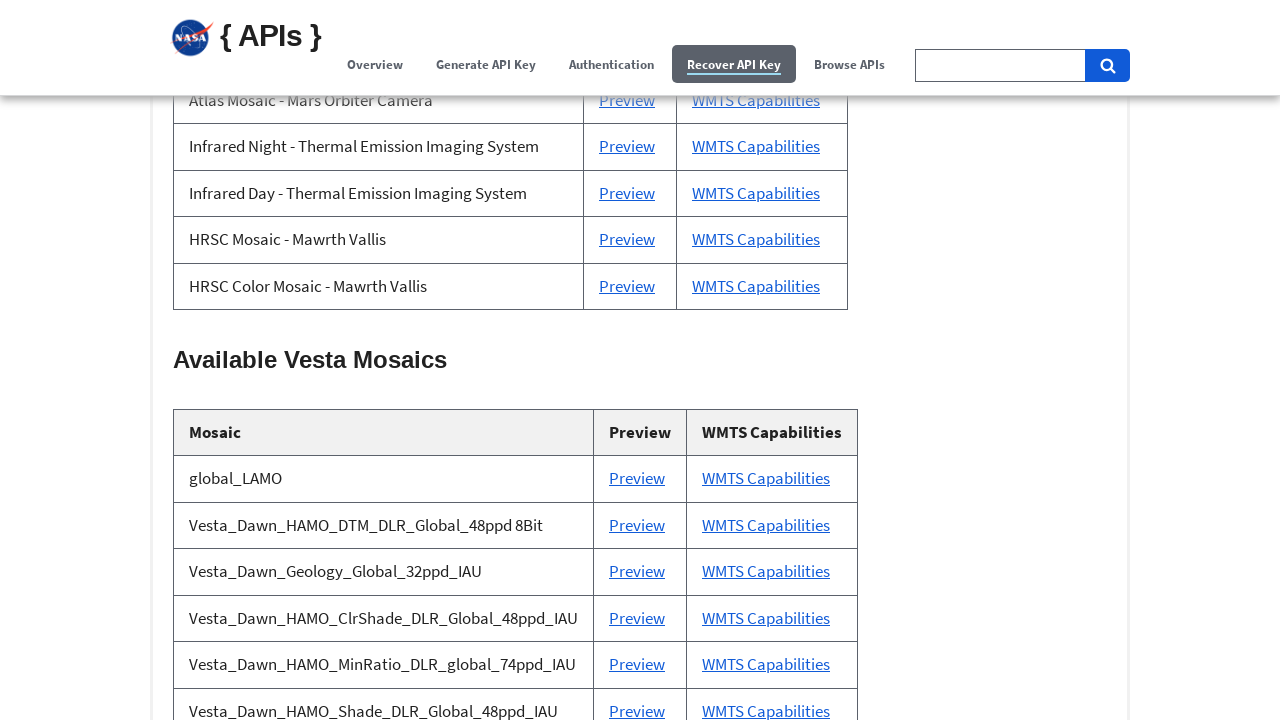